Tests element resizing interaction on the jQuery UI resizable demo page by locating a resizable element within an iframe, performing a mouse drag operation to resize it, and validating that the dimensions increased.

Starting URL: https://jqueryui.com/resizable/

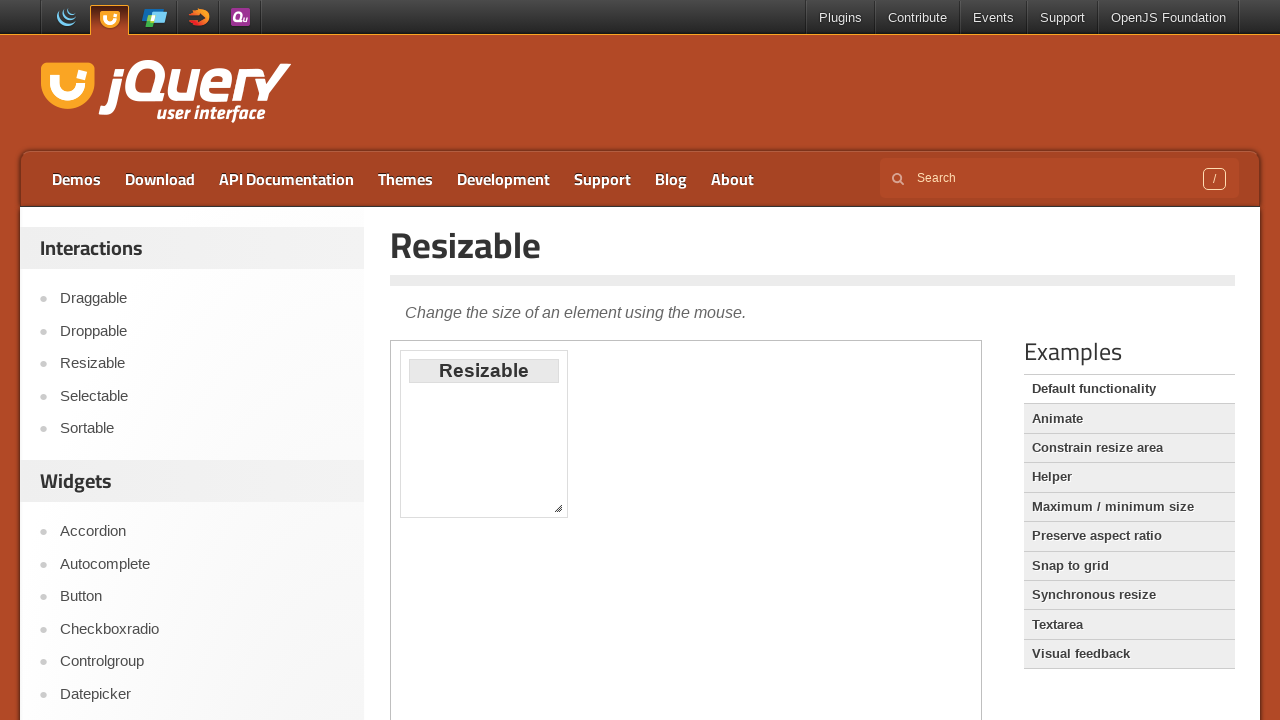

Located iframe with class 'demo-frame' containing resizable element
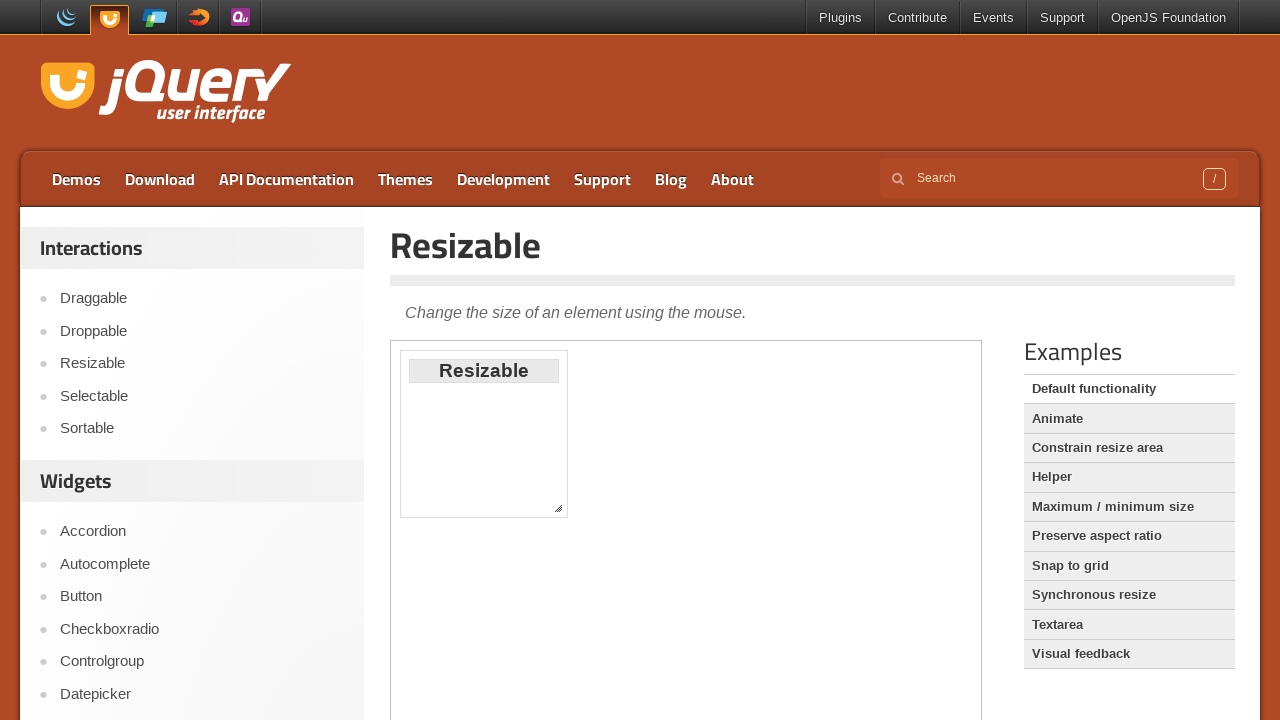

Located resizable element with id 'resizable' within iframe
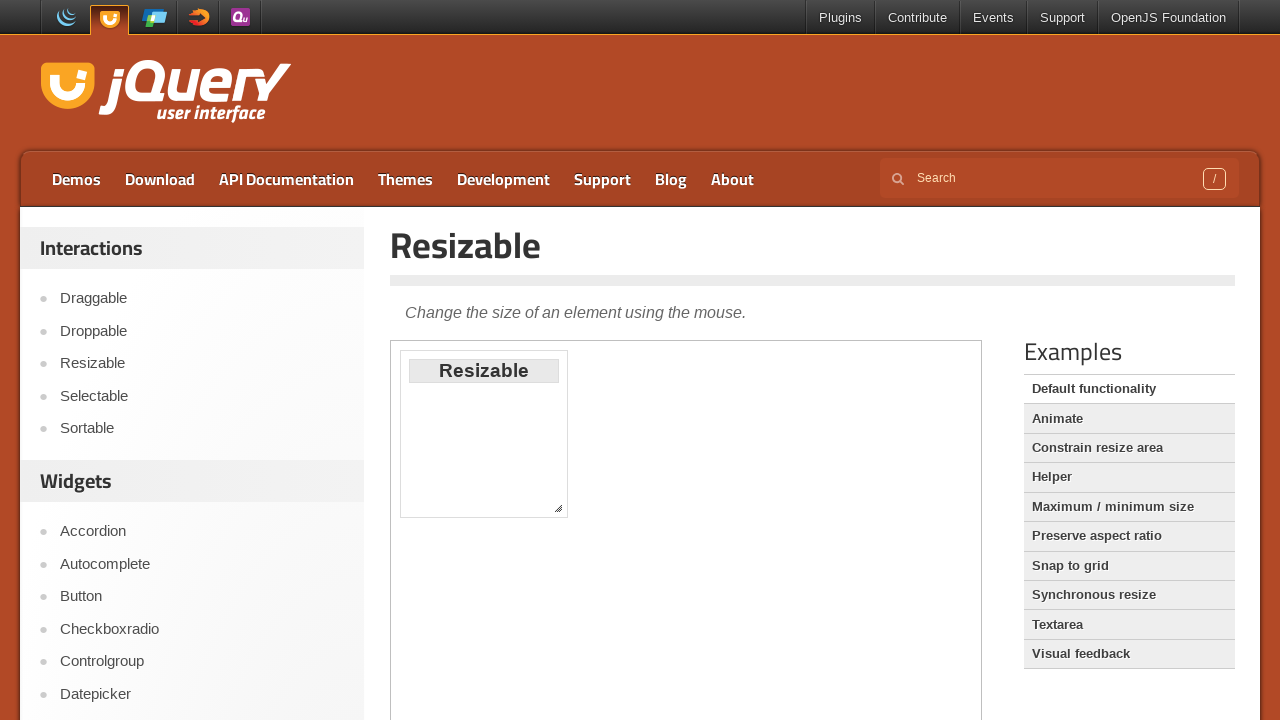

Resizable element became visible
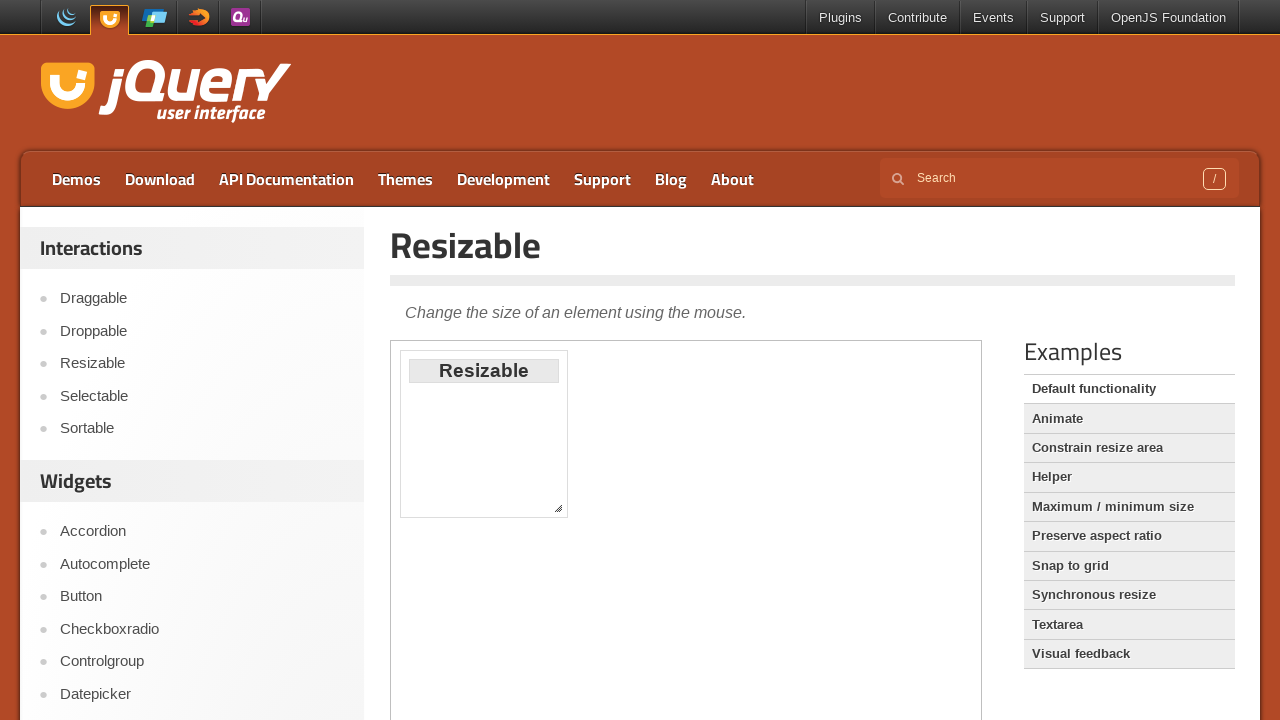

Retrieved bounding box of resizable element
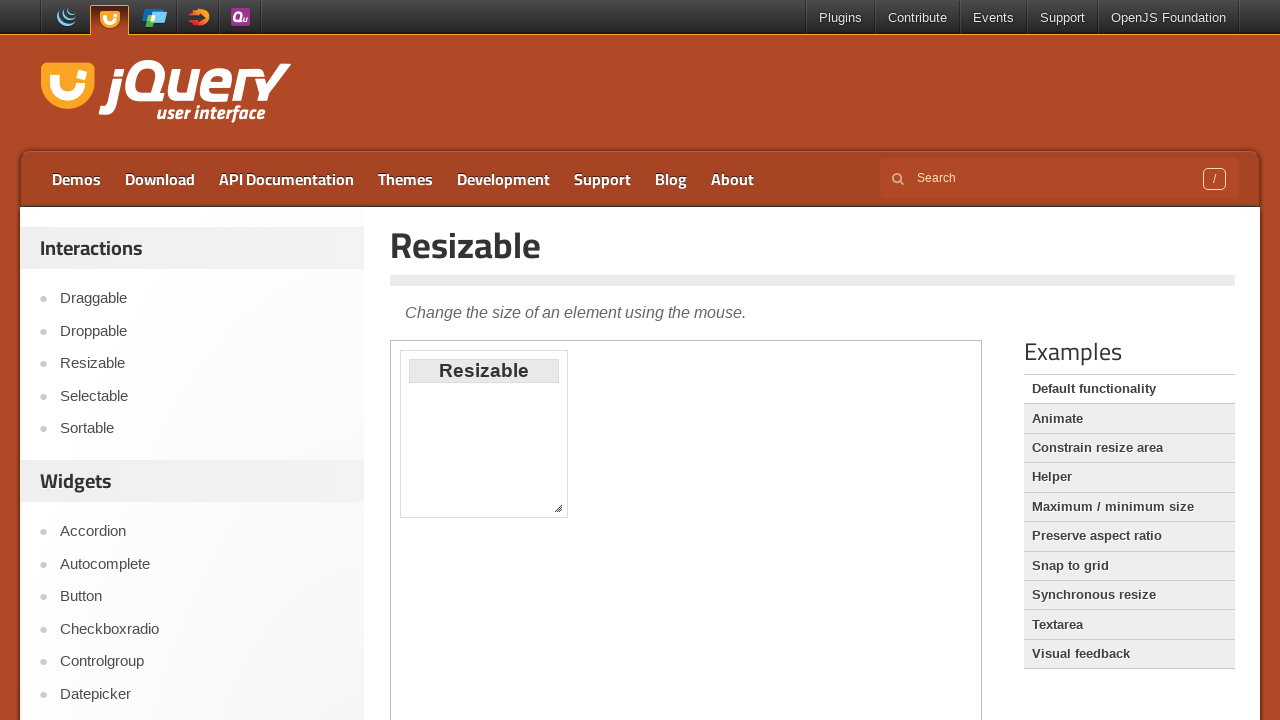

Moved mouse to bottom-right corner of resizable element at (558, 508)
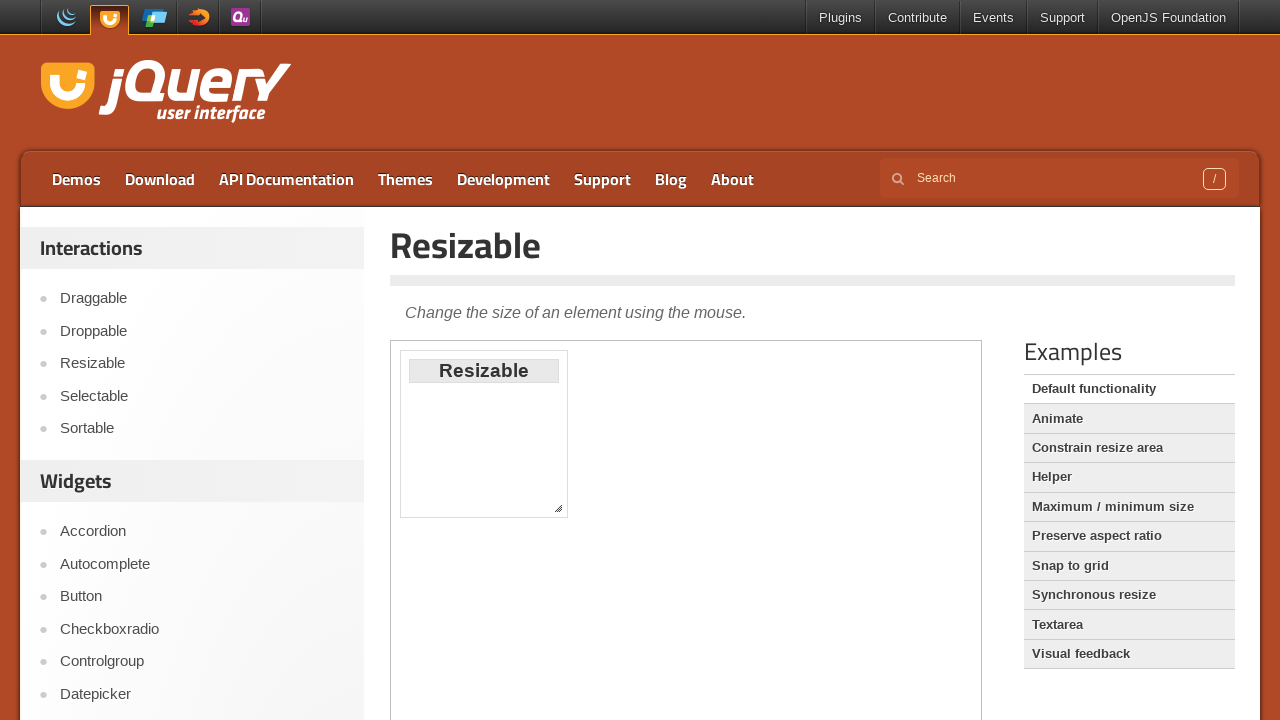

Pressed mouse button down to start resize operation at (558, 508)
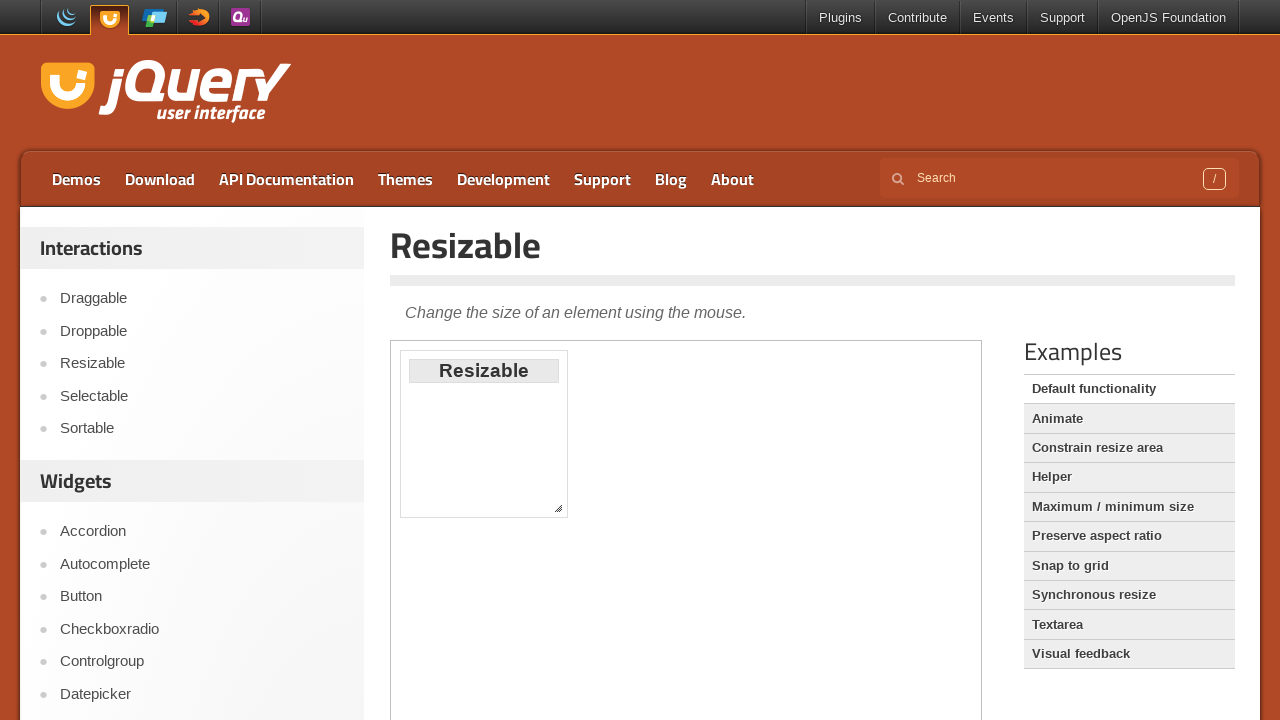

Dragged mouse 100px in each direction to resize element at (658, 608)
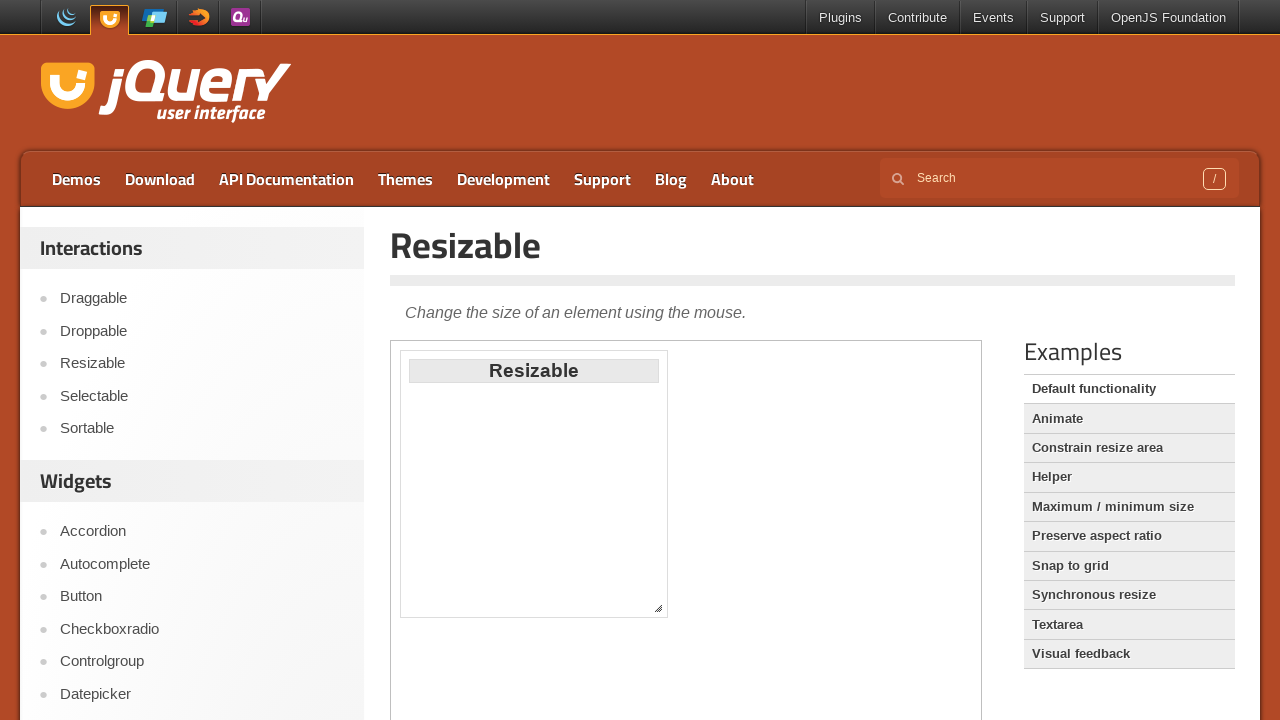

Released mouse button to complete resize operation at (658, 608)
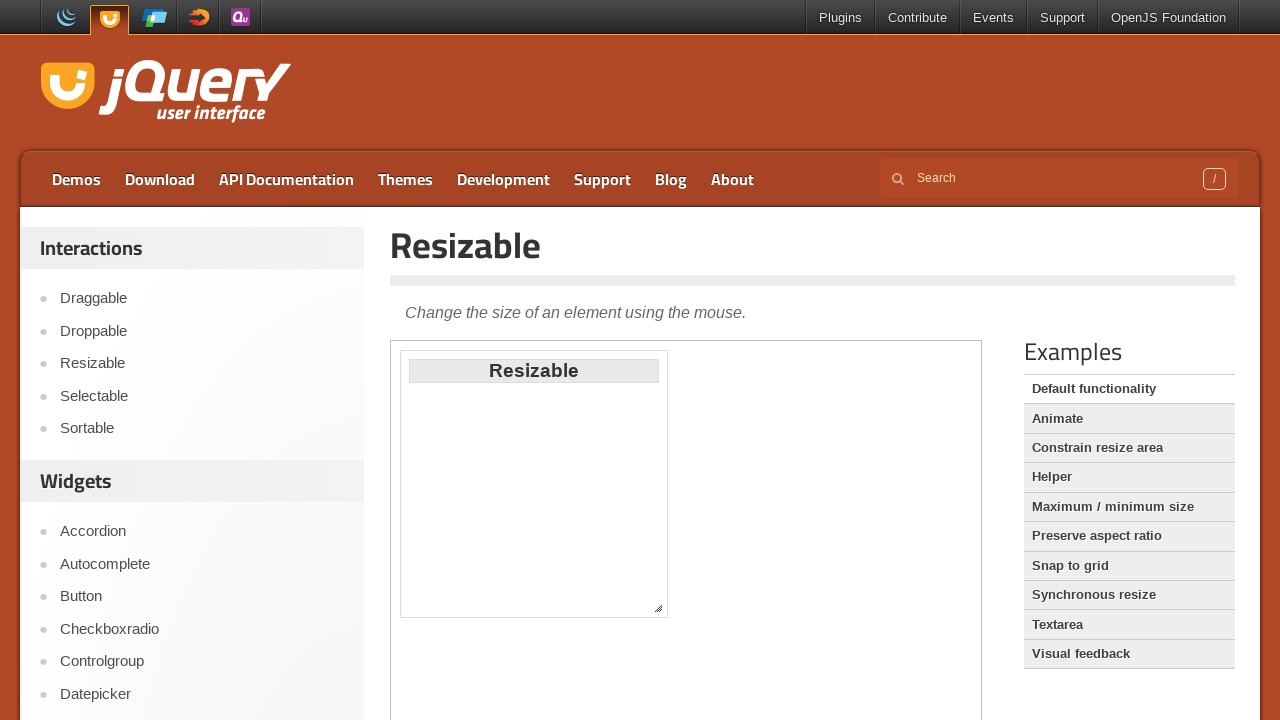

Waited 500ms for resize animation to complete
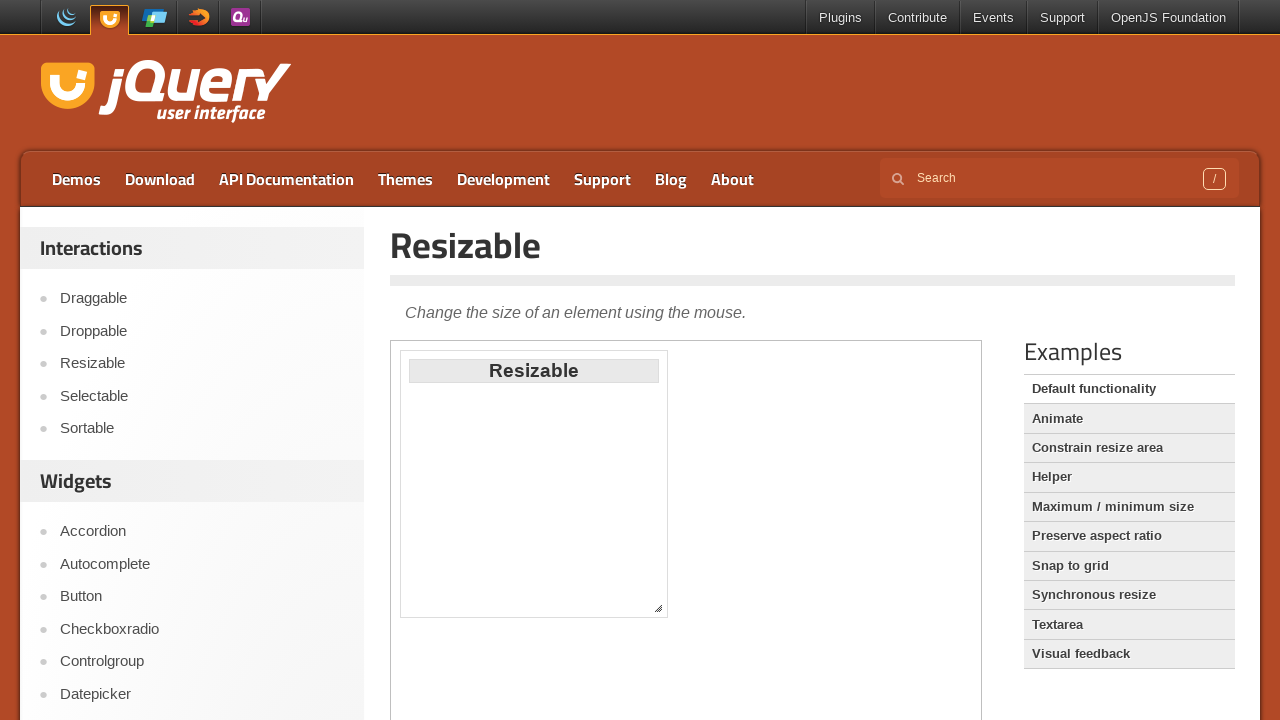

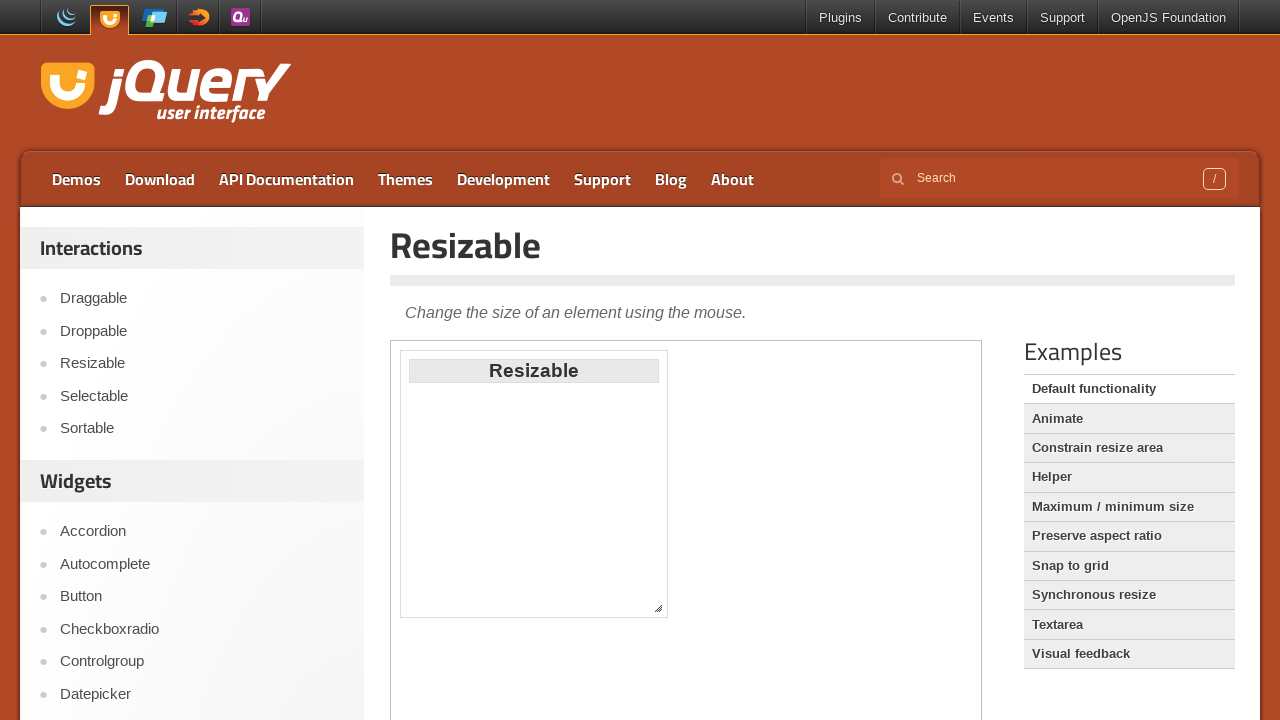